Tests that the Clear completed button is hidden when there are no completed items.

Starting URL: https://demo.playwright.dev/todomvc

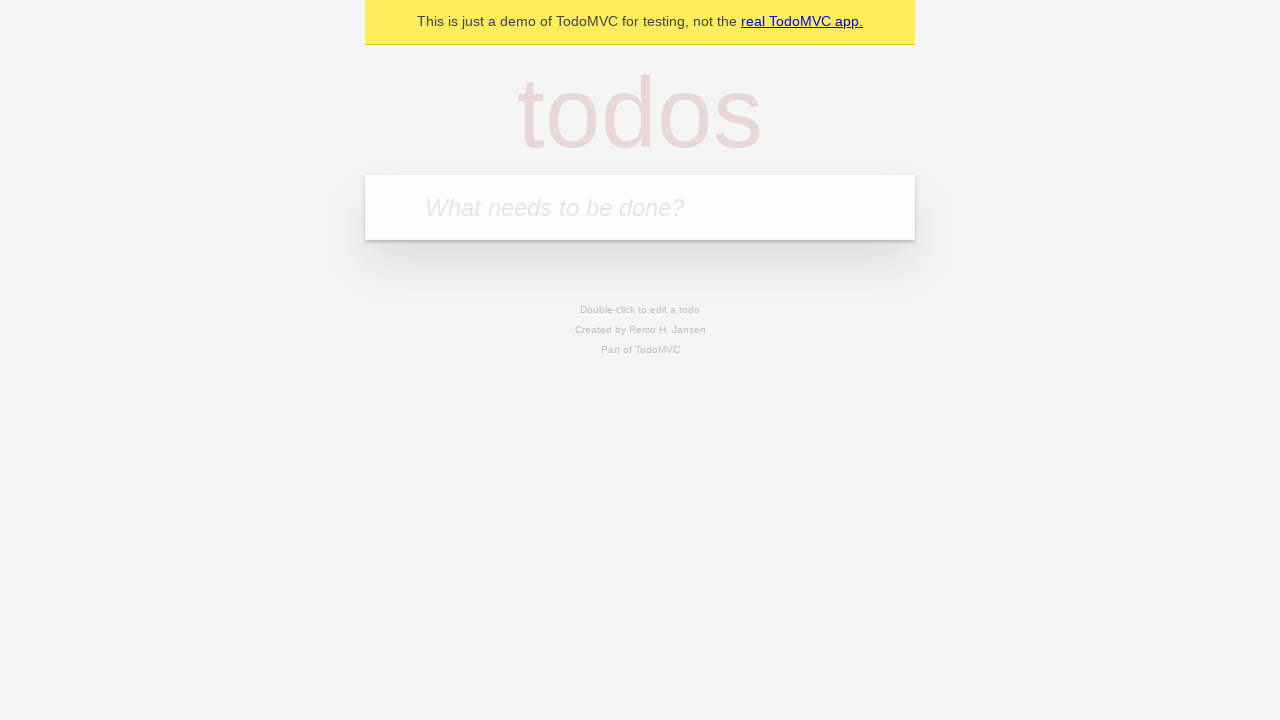

Filled new todo field with 'buy some cheese' on internal:attr=[placeholder="What needs to be done?"i]
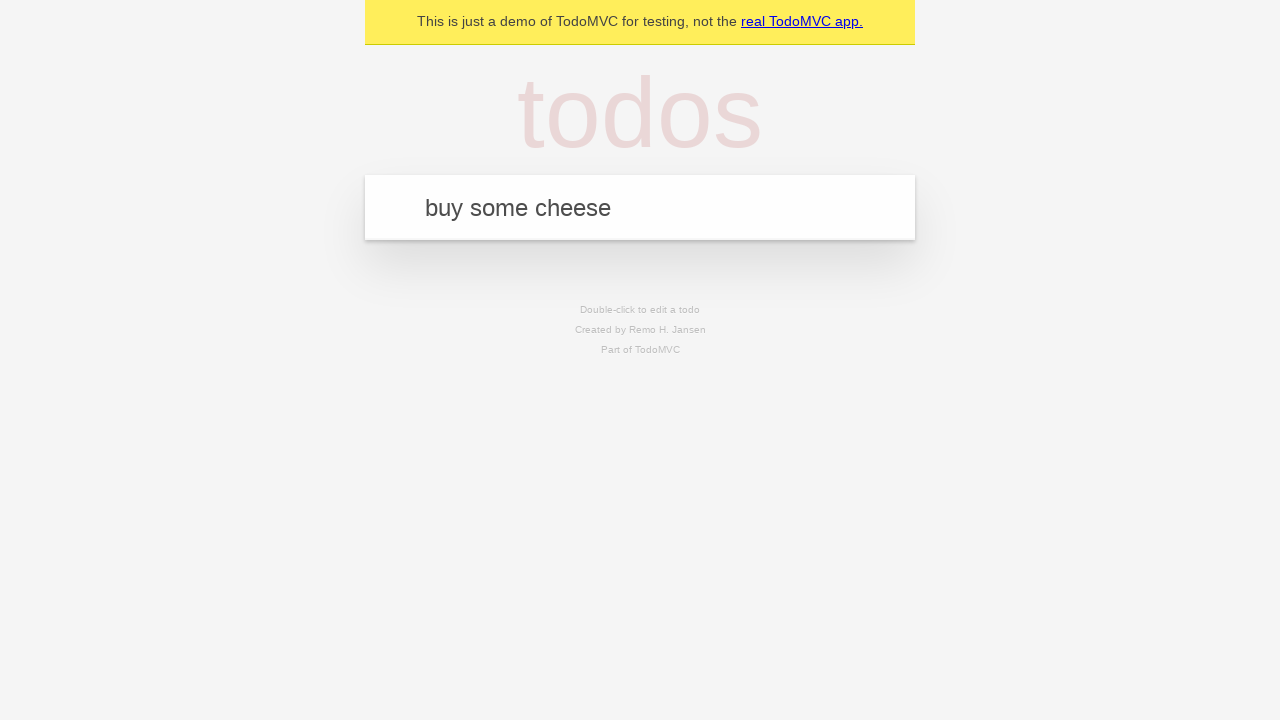

Pressed Enter to add 'buy some cheese' to the todo list on internal:attr=[placeholder="What needs to be done?"i]
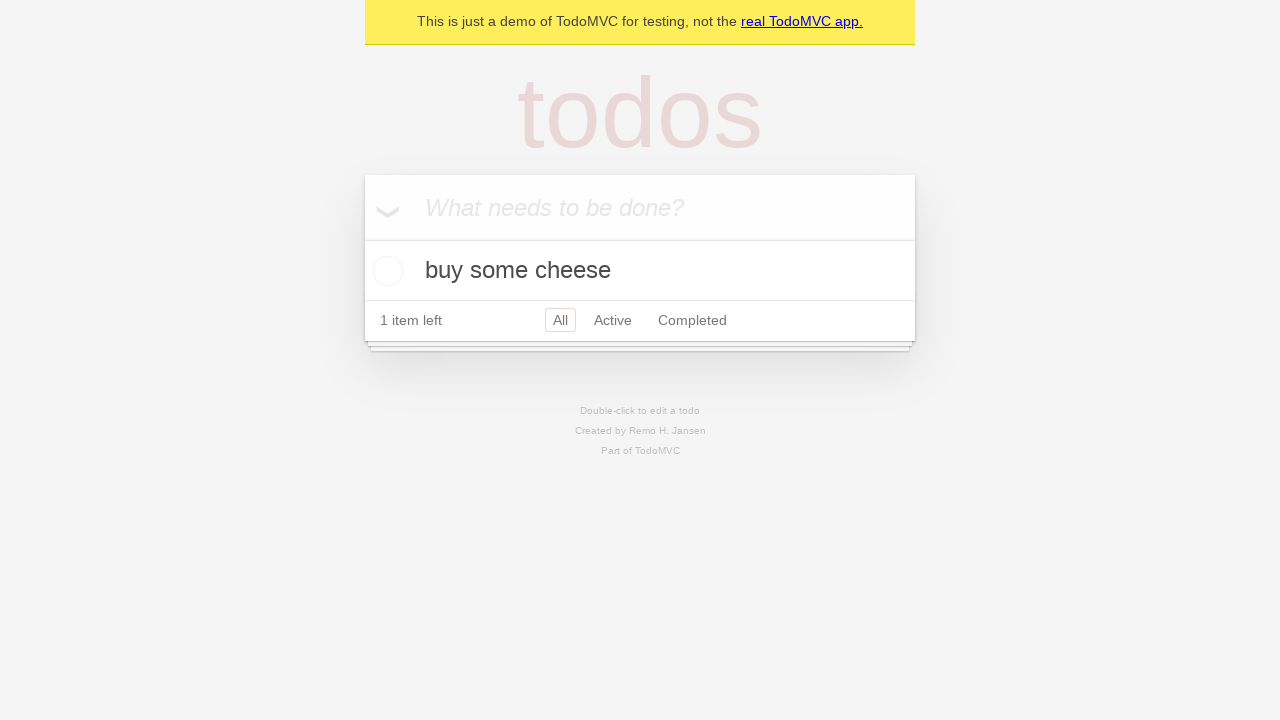

Filled new todo field with 'feed the cat' on internal:attr=[placeholder="What needs to be done?"i]
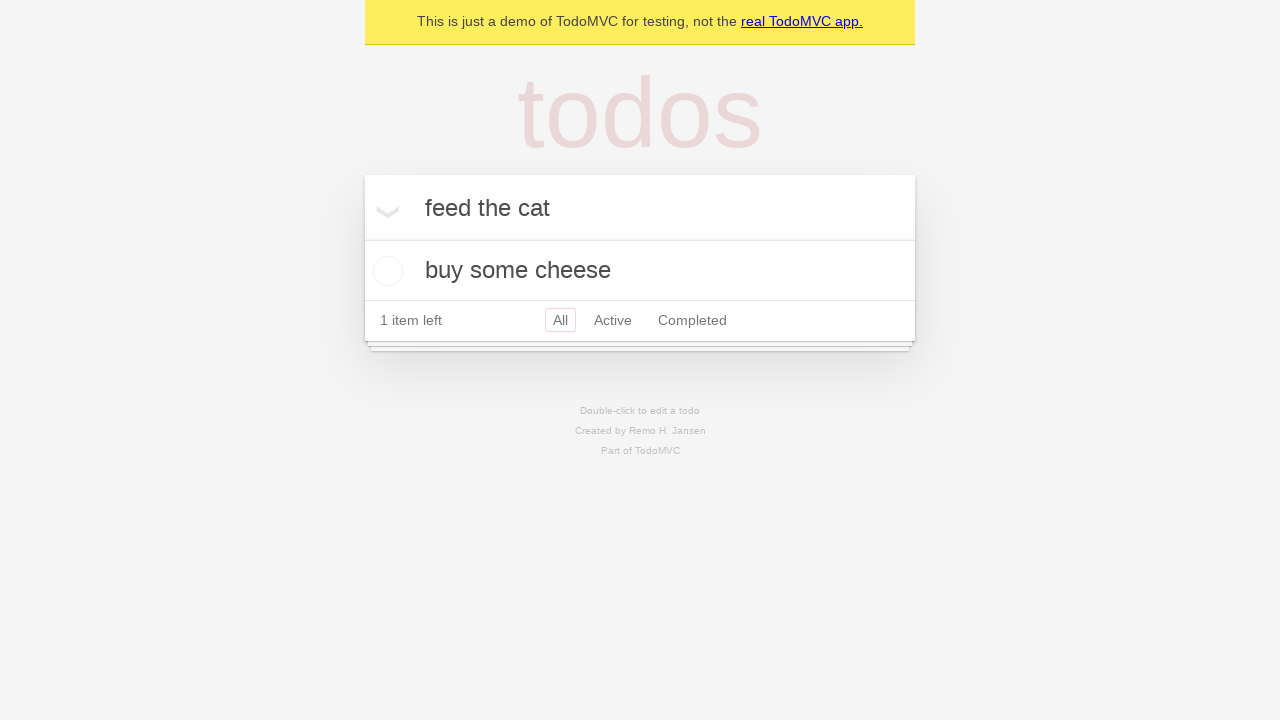

Pressed Enter to add 'feed the cat' to the todo list on internal:attr=[placeholder="What needs to be done?"i]
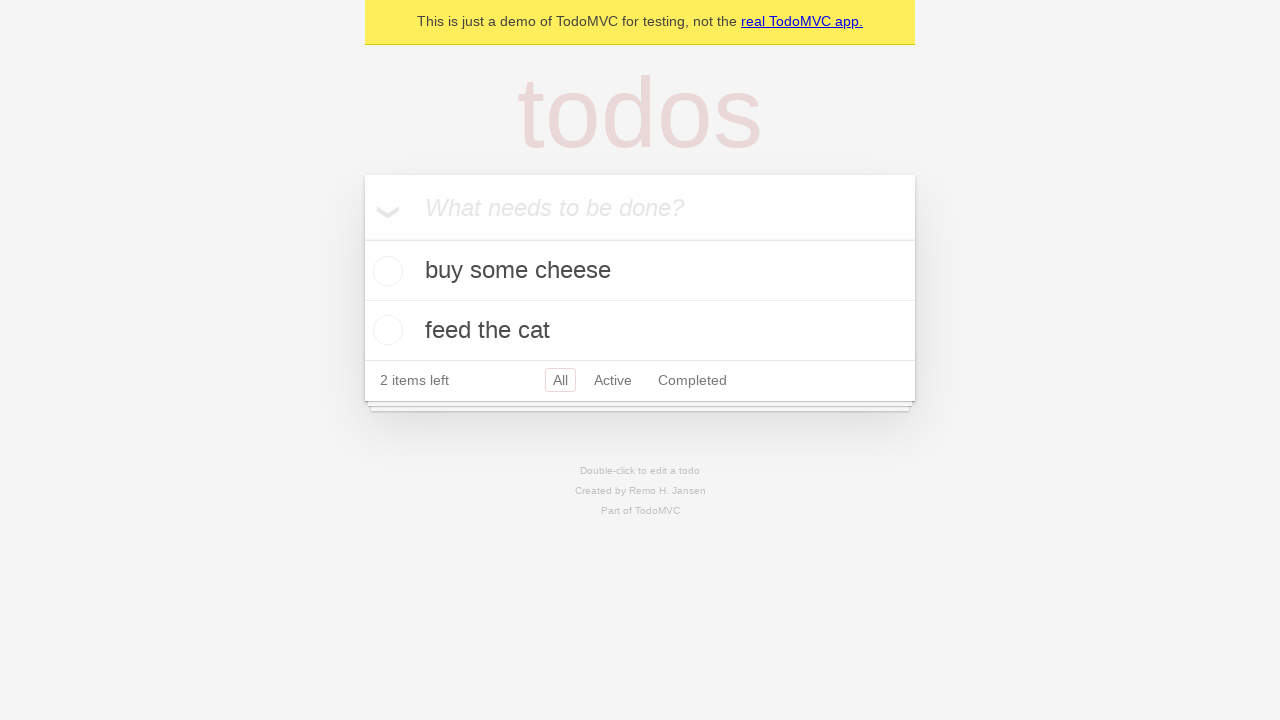

Filled new todo field with 'book a doctors appointment' on internal:attr=[placeholder="What needs to be done?"i]
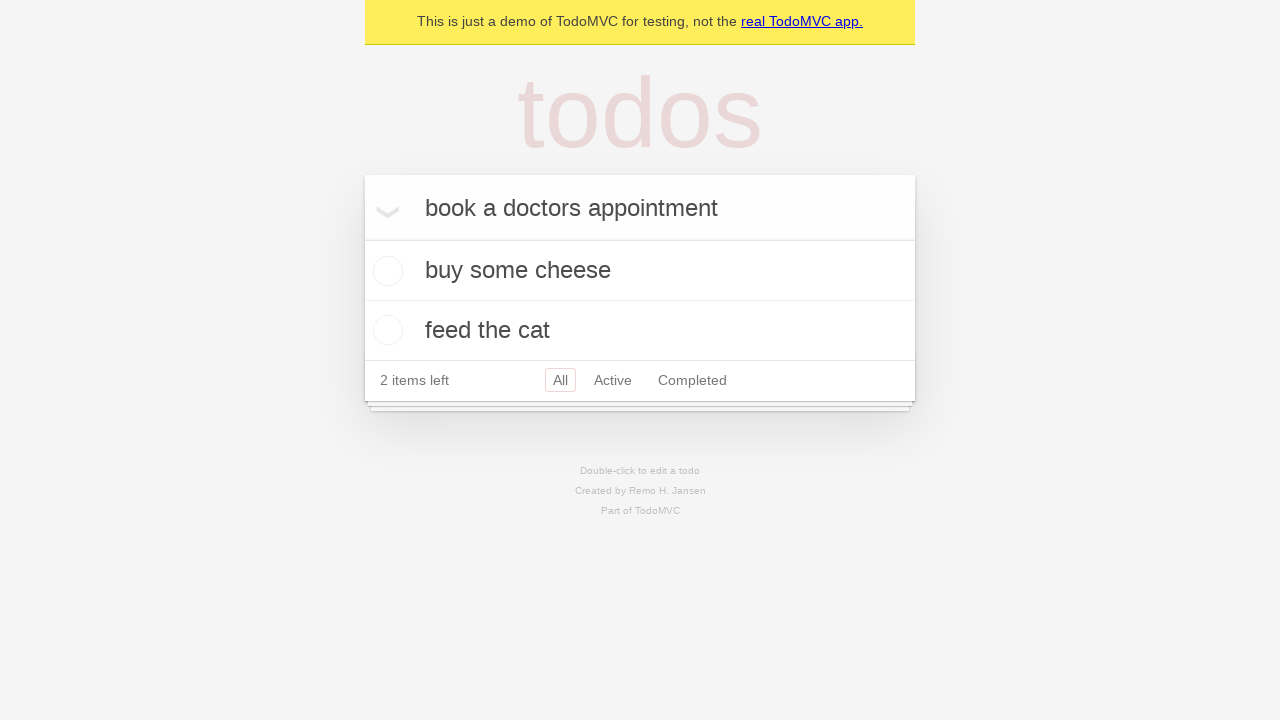

Pressed Enter to add 'book a doctors appointment' to the todo list on internal:attr=[placeholder="What needs to be done?"i]
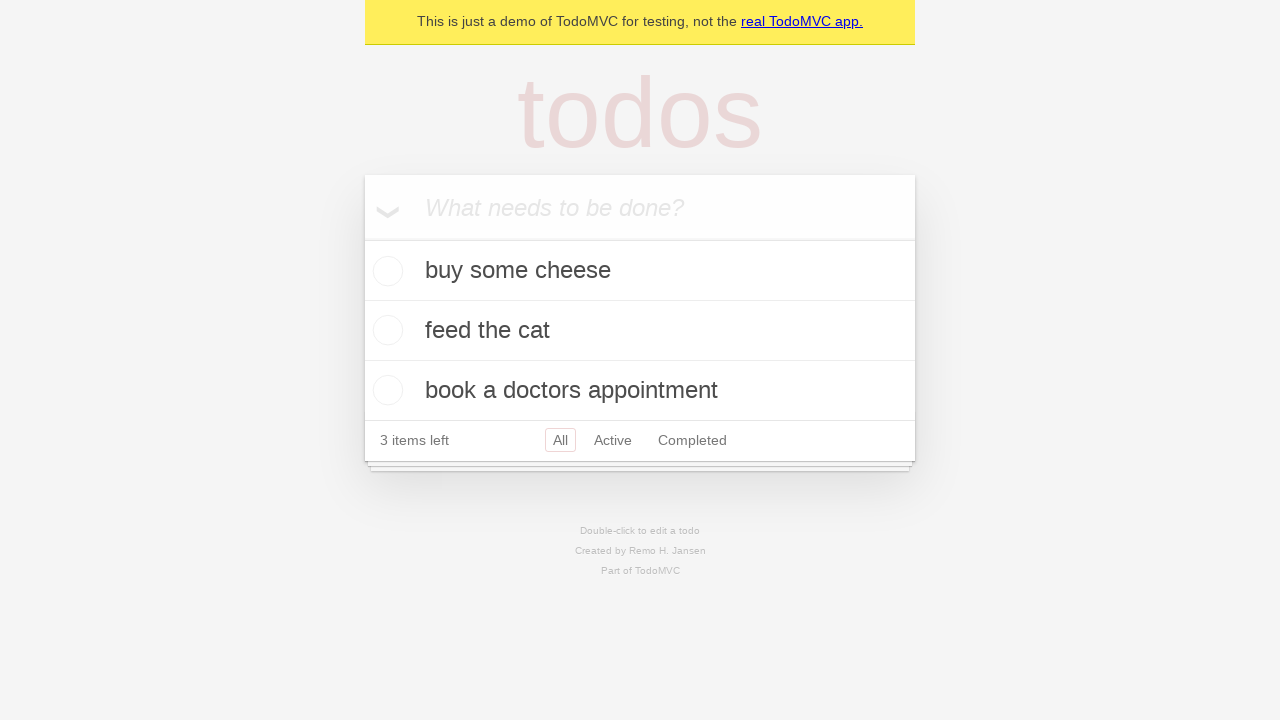

Checked the first todo item to mark it as completed at (385, 271) on .todo-list li .toggle >> nth=0
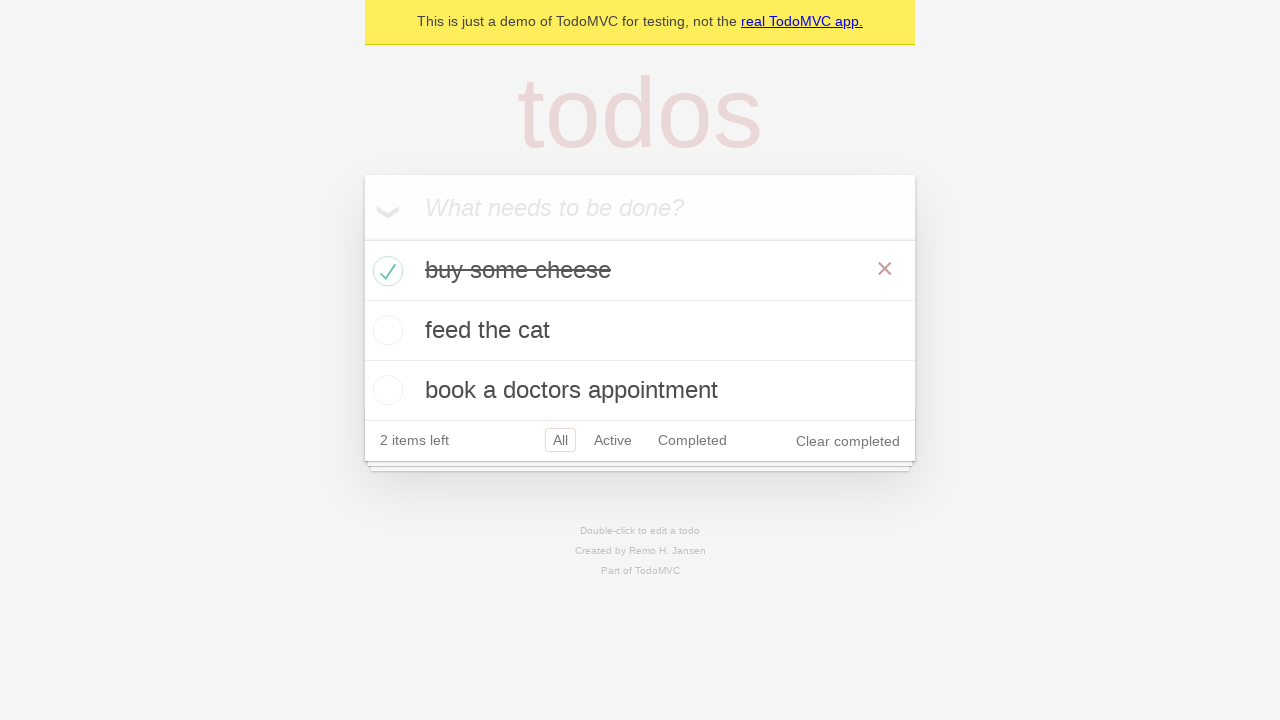

Clicked the 'Clear completed' button at (848, 441) on internal:role=button[name="Clear completed"i]
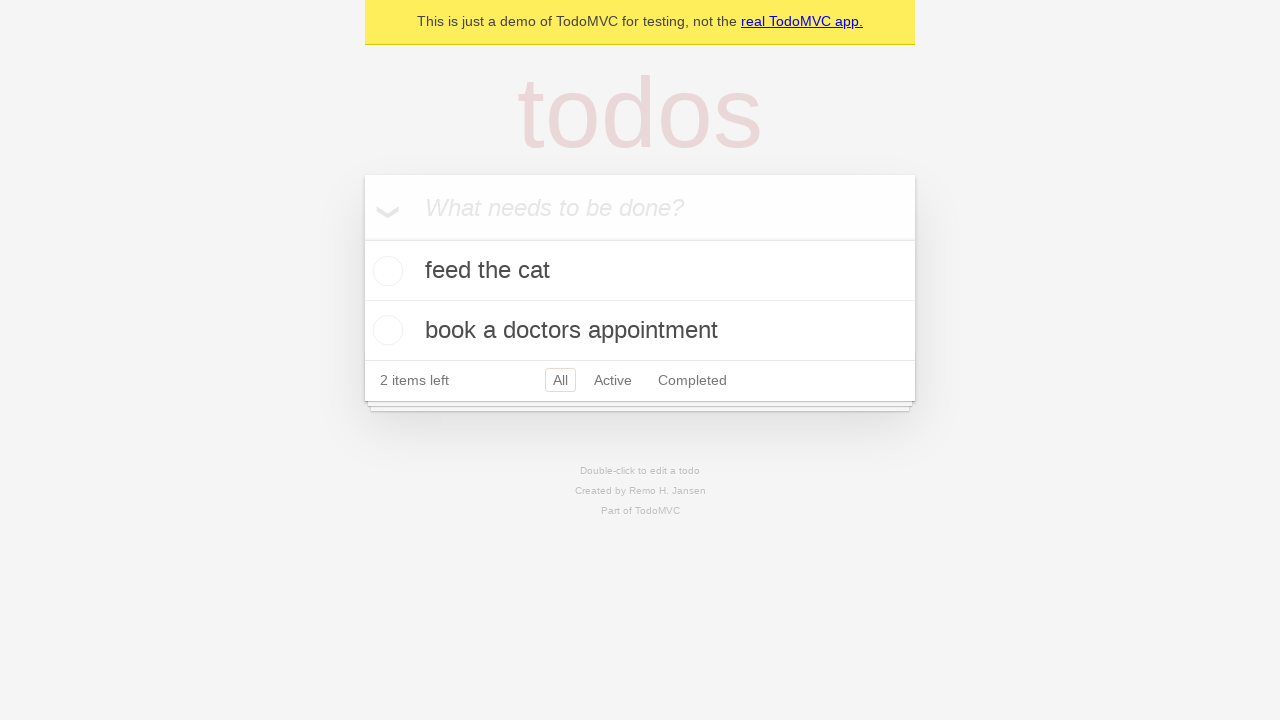

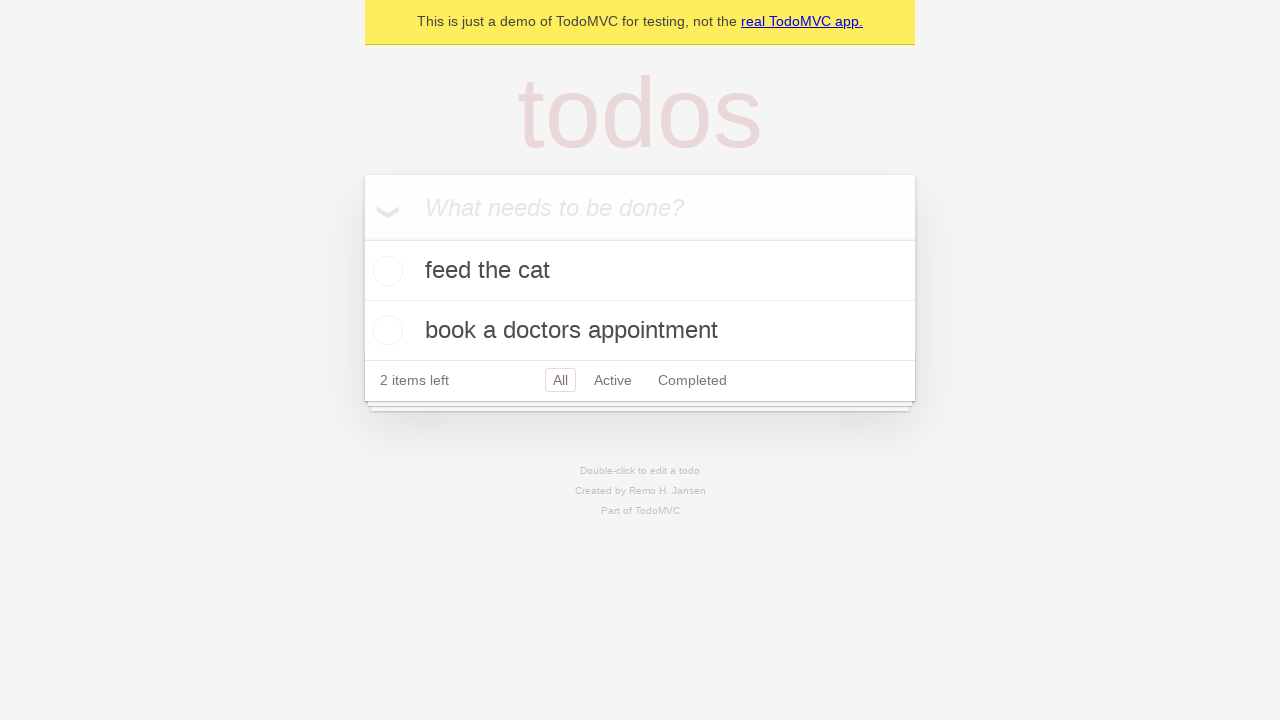